Tests that the todo counter displays the current number of items as todos are added.

Starting URL: https://demo.playwright.dev/todomvc

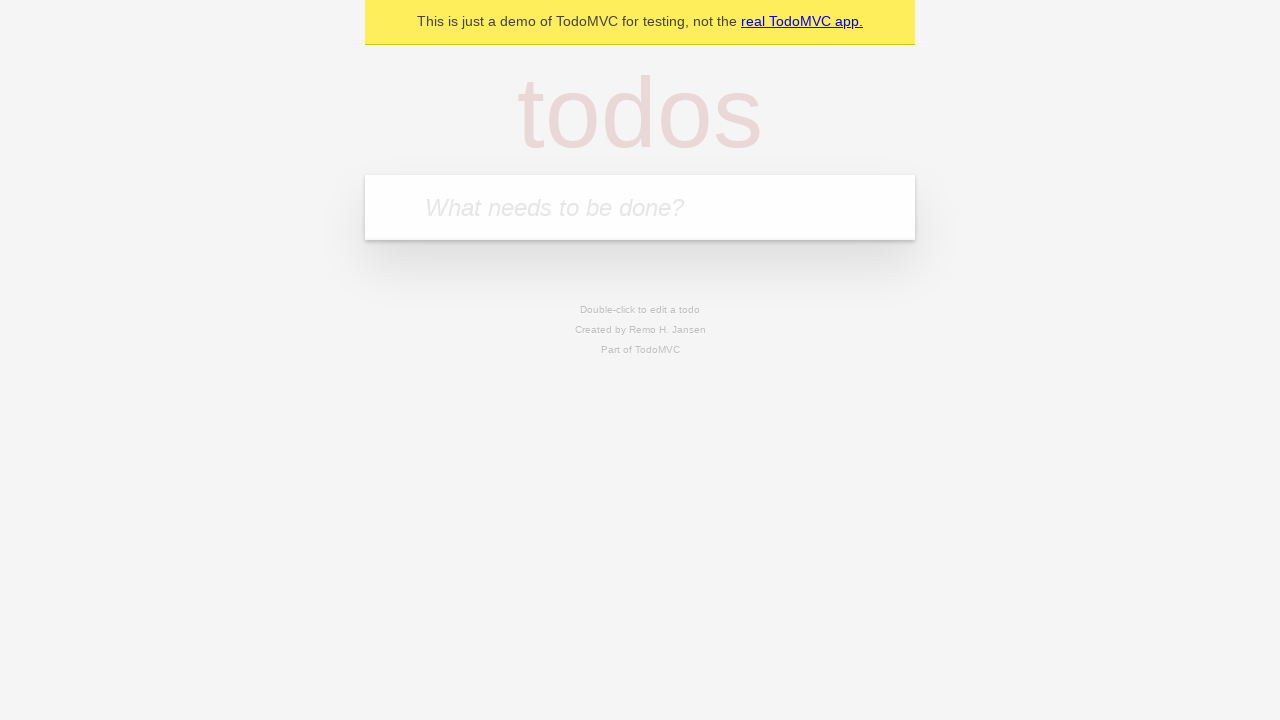

Located todo input field
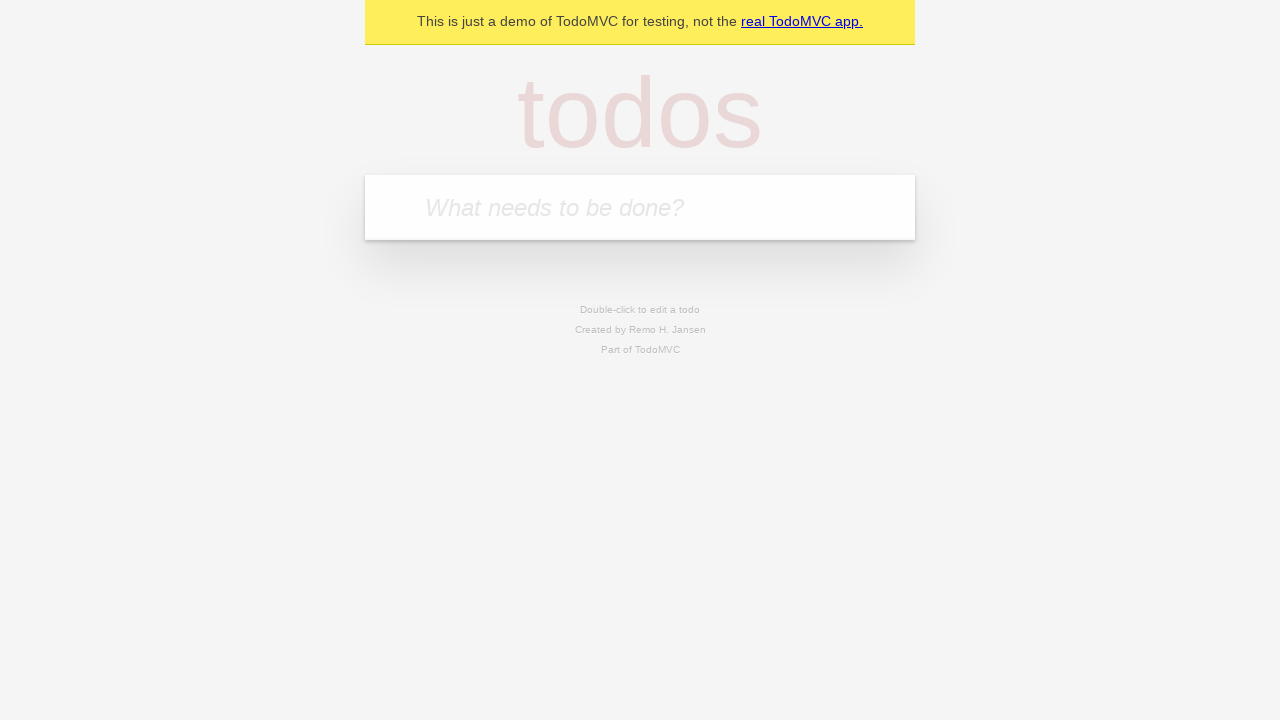

Filled first todo item 'buy some cheese' on internal:attr=[placeholder="What needs to be done?"i]
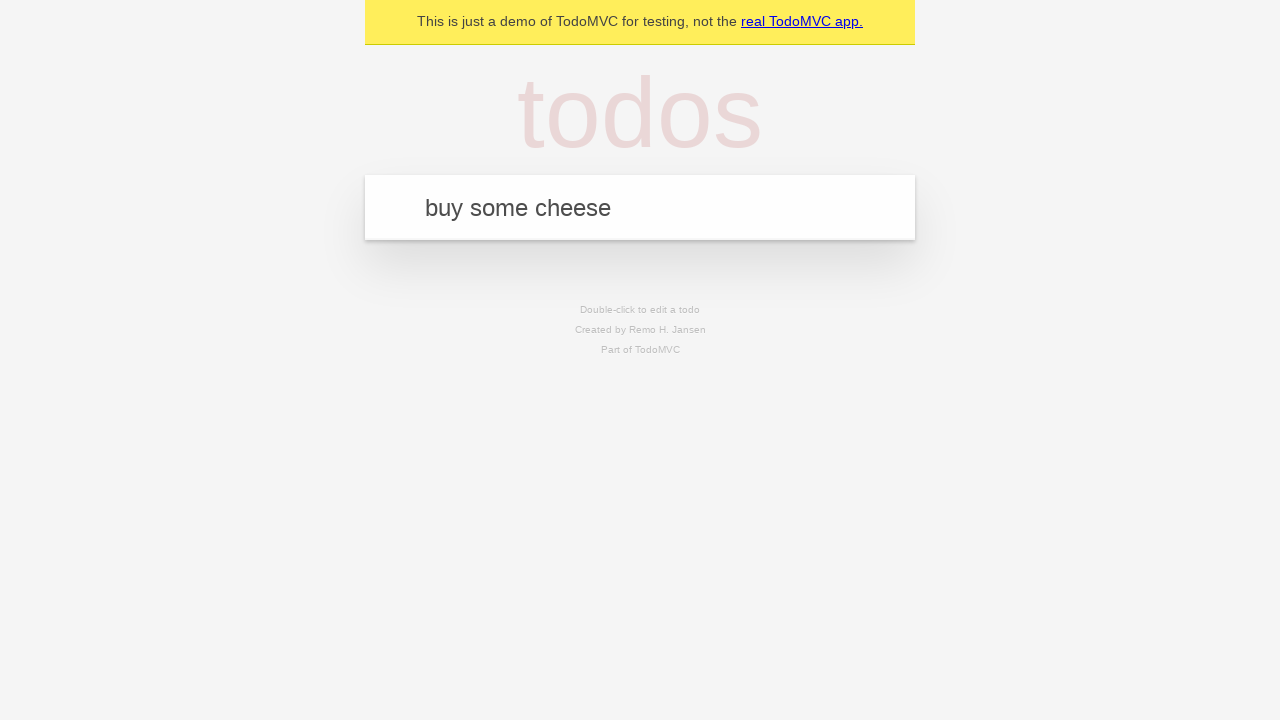

Pressed Enter to add first todo on internal:attr=[placeholder="What needs to be done?"i]
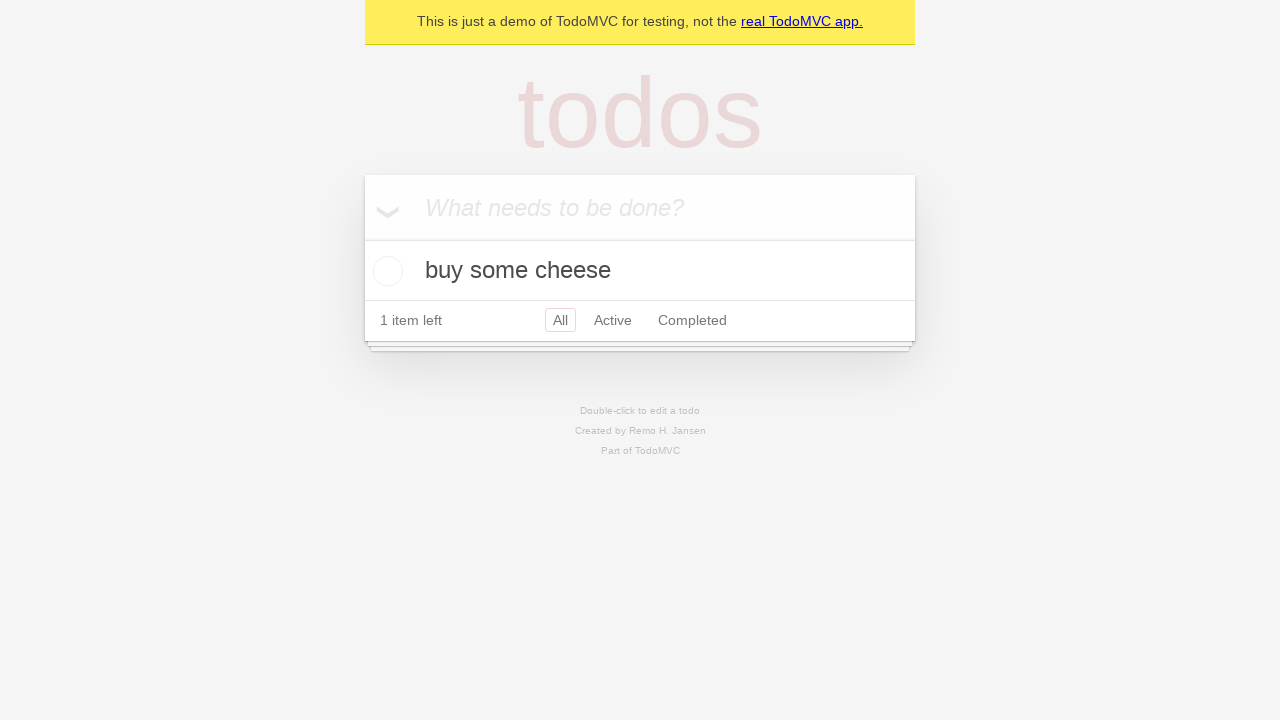

Todo counter element appeared showing count of 1
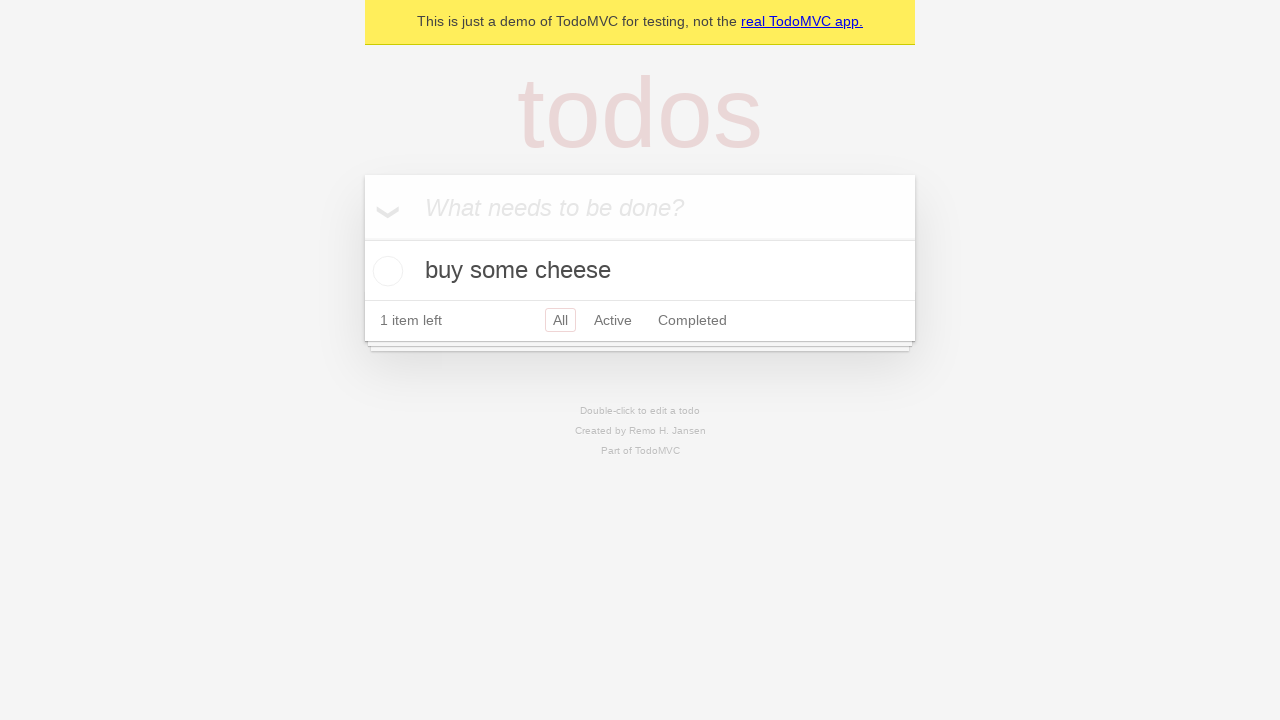

Filled second todo item 'feed the cat' on internal:attr=[placeholder="What needs to be done?"i]
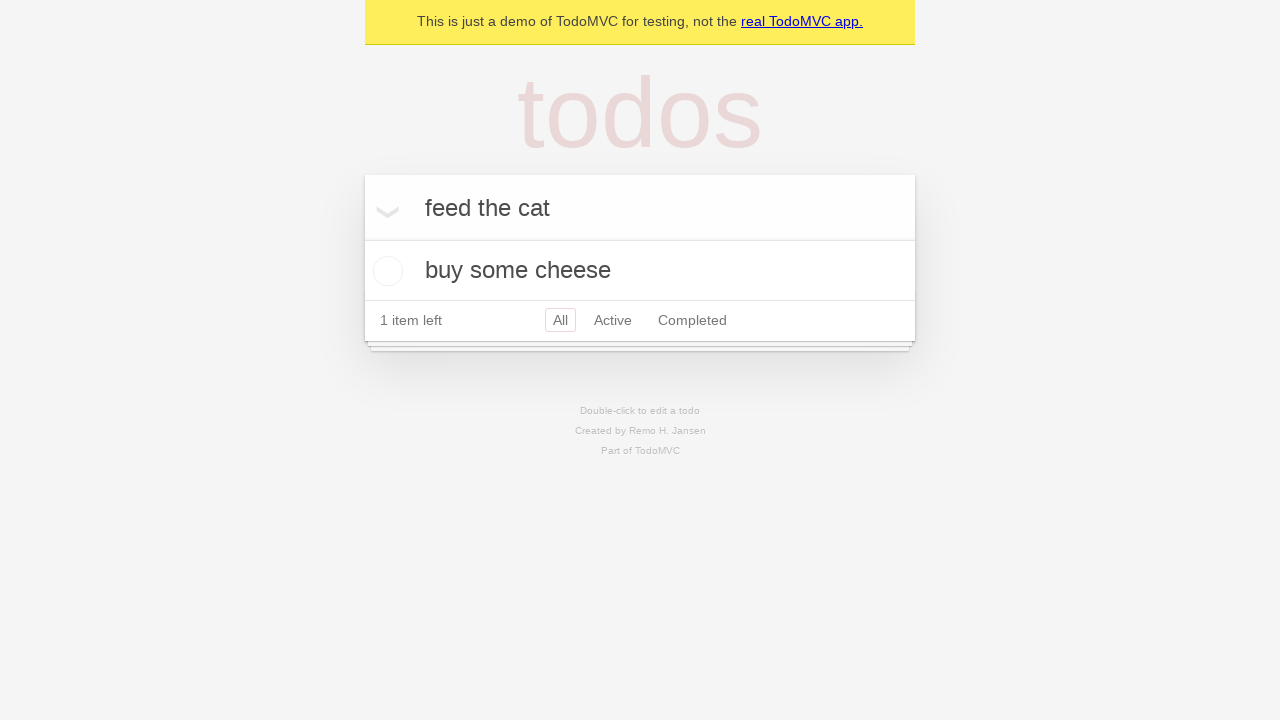

Pressed Enter to add second todo on internal:attr=[placeholder="What needs to be done?"i]
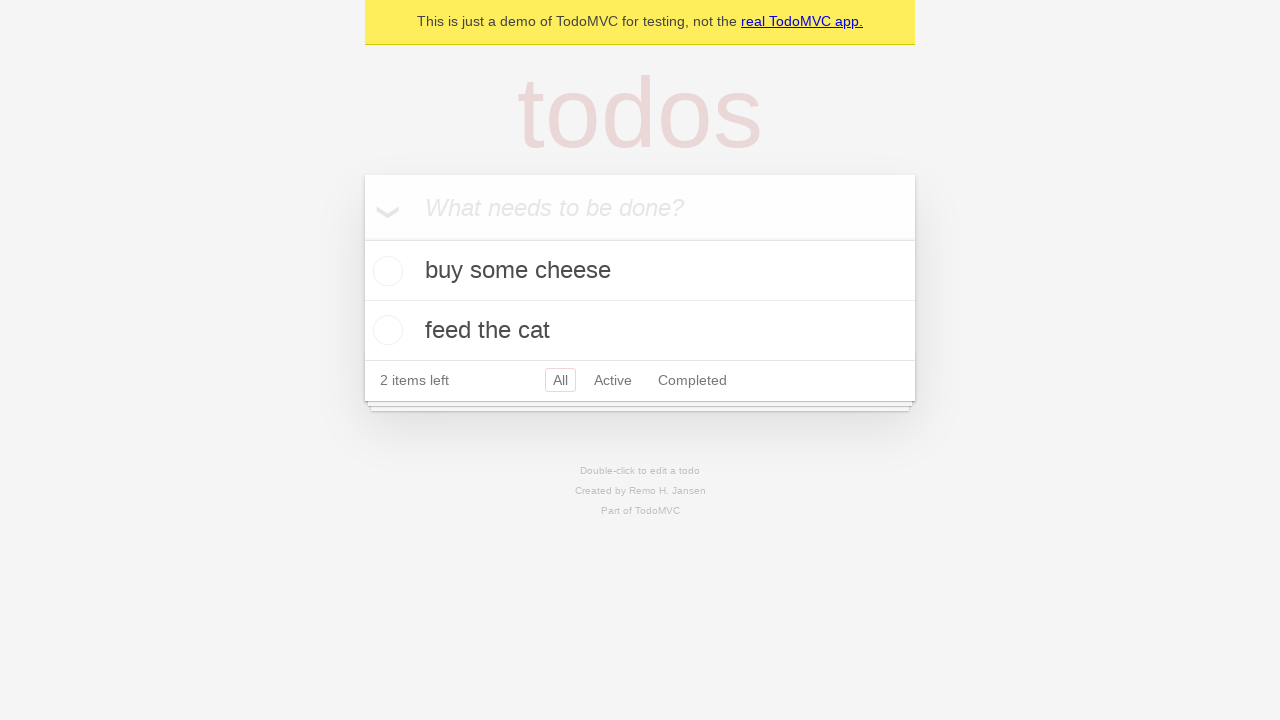

Todo counter updated to show 2 items
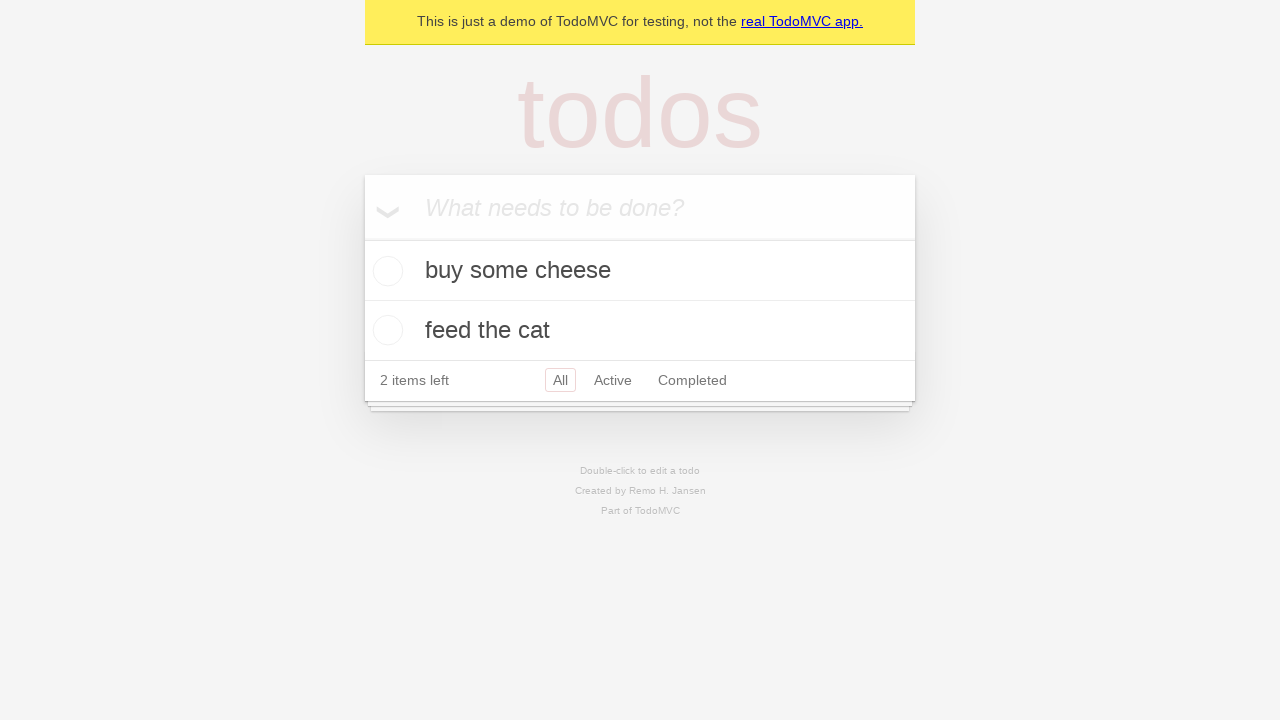

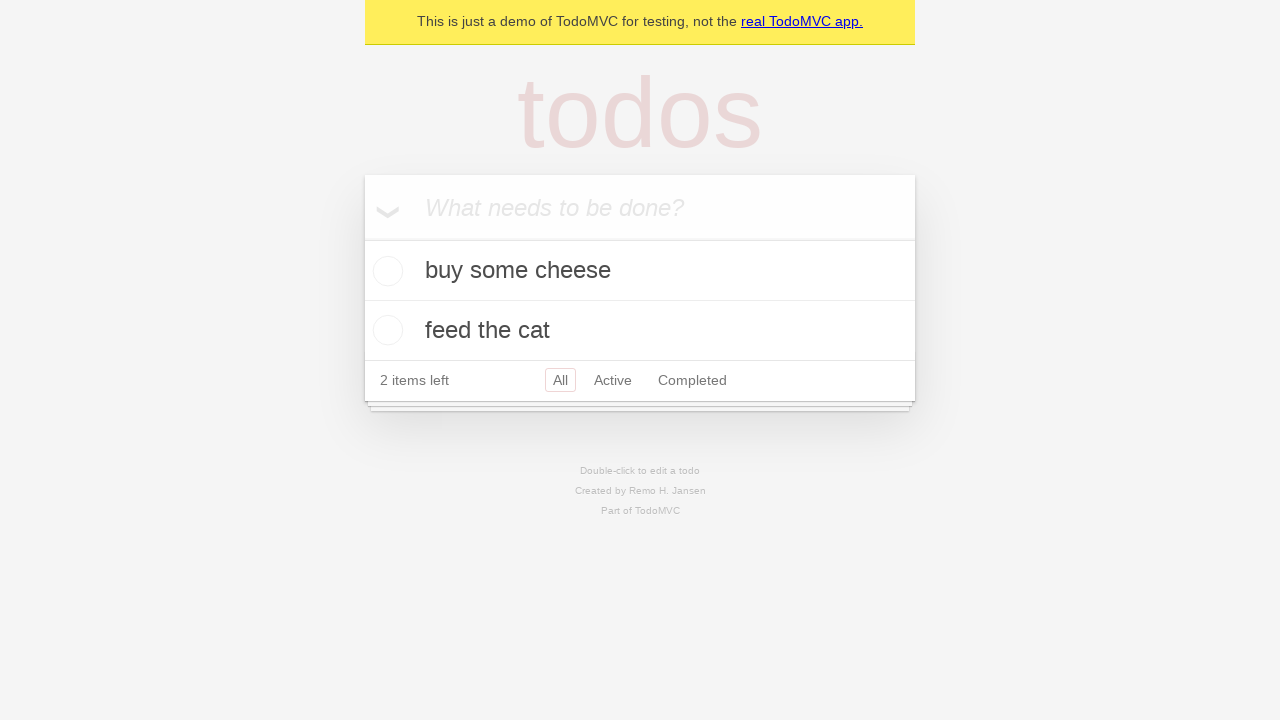